Tests the forgot password page by locating page elements using XPath, entering an email address, and clicking the retrieve password button

Starting URL: https://the-internet.herokuapp.com/forgot_password

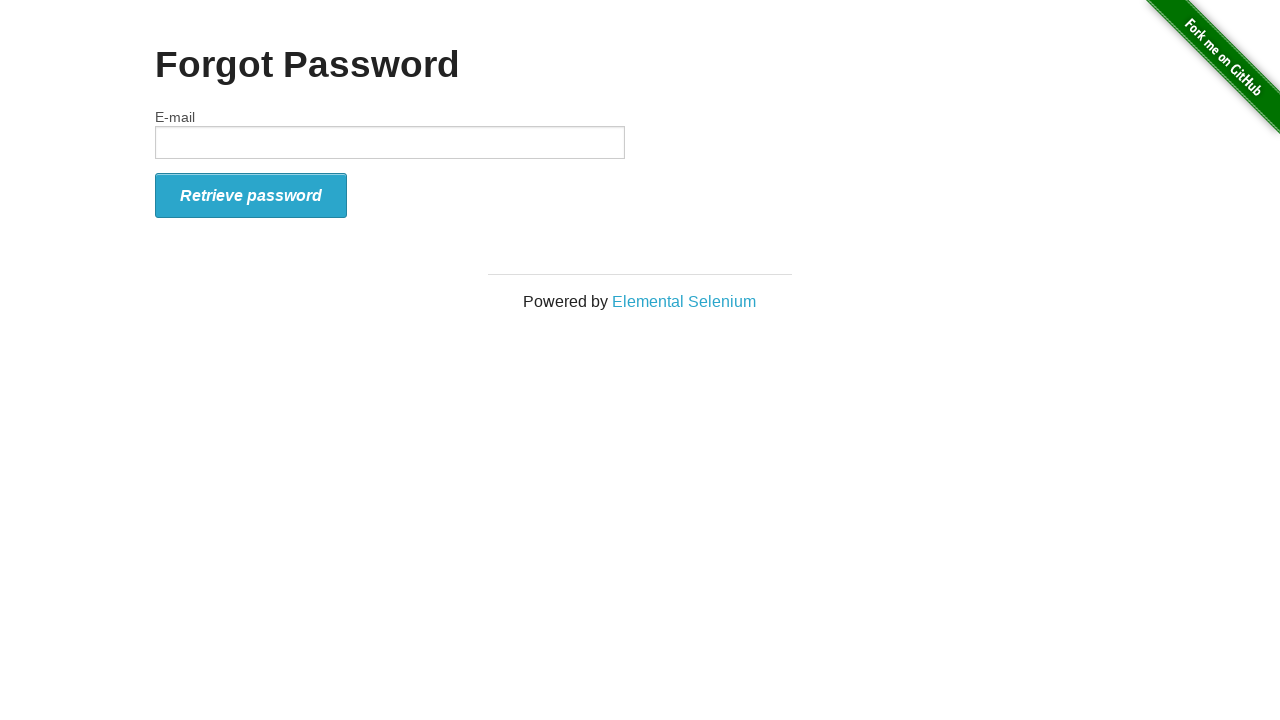

Waited for 'Forgot Password' header element to be visible
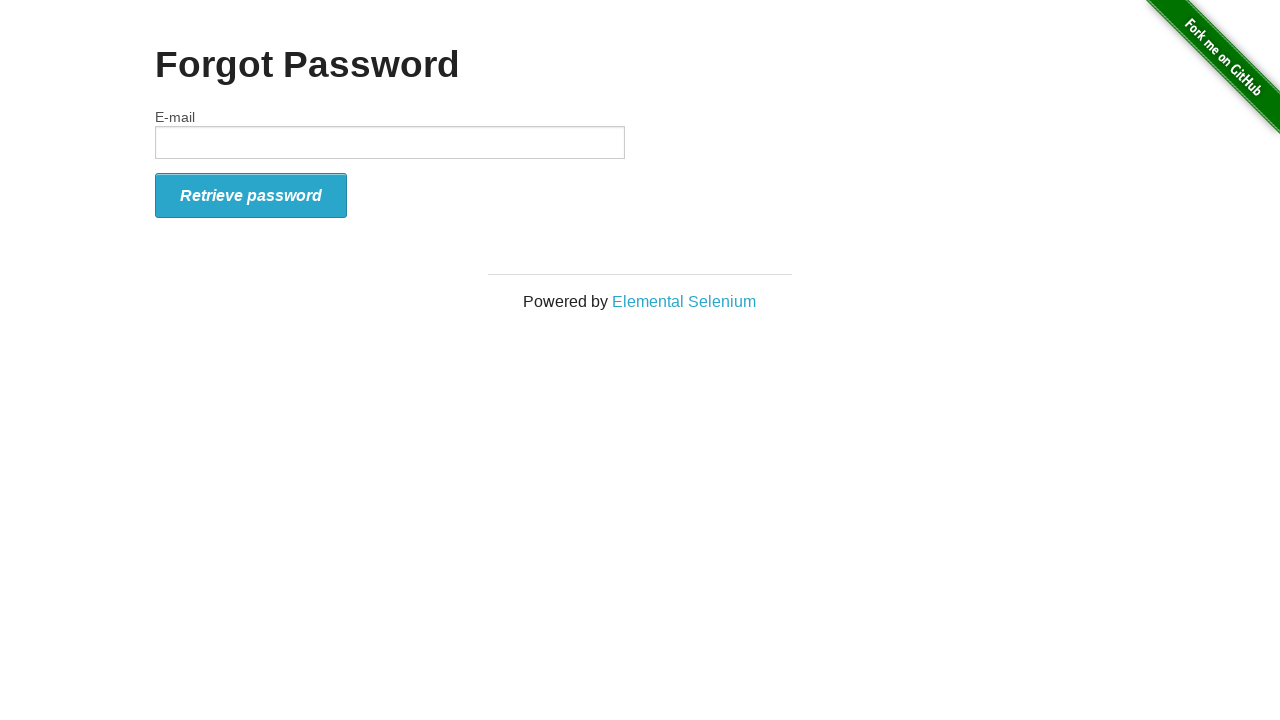

Filled email input field with 'marcus.rodriguez@example.com' on xpath=//form/div/div/input
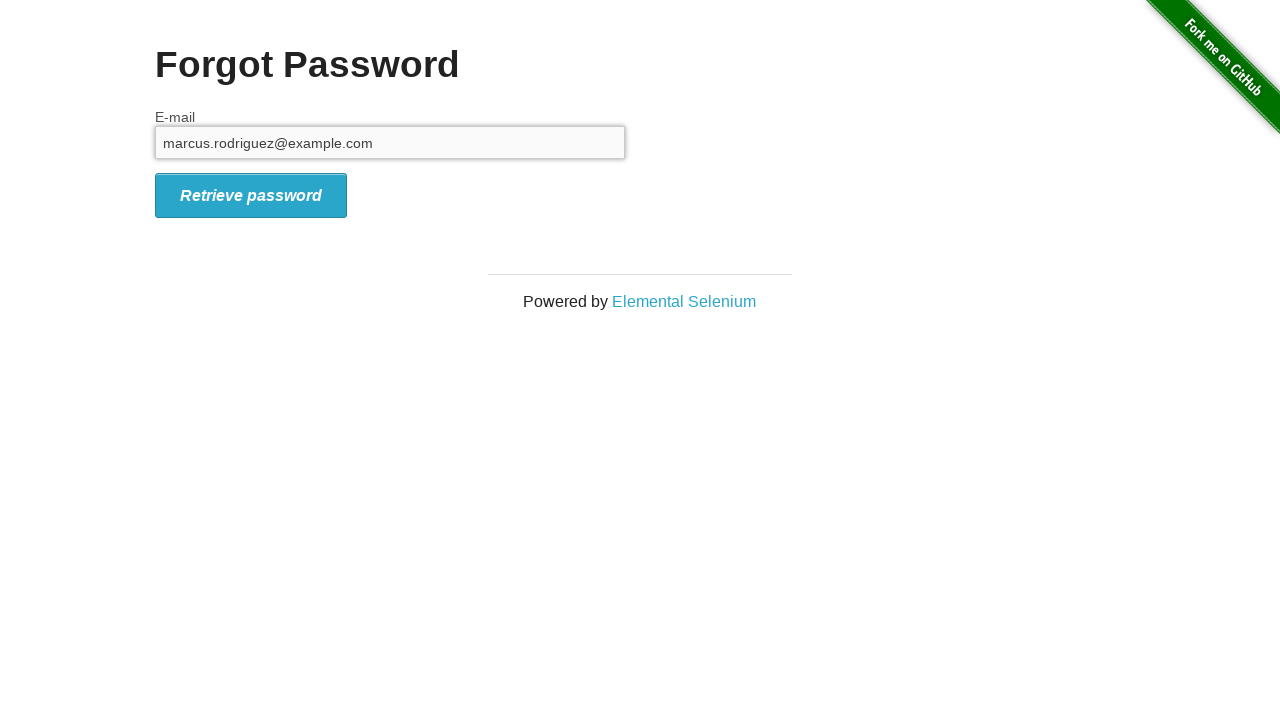

Clicked the 'Retrieve password' button at (251, 195) on xpath=//i[contains(text(),'Retrieve password')]
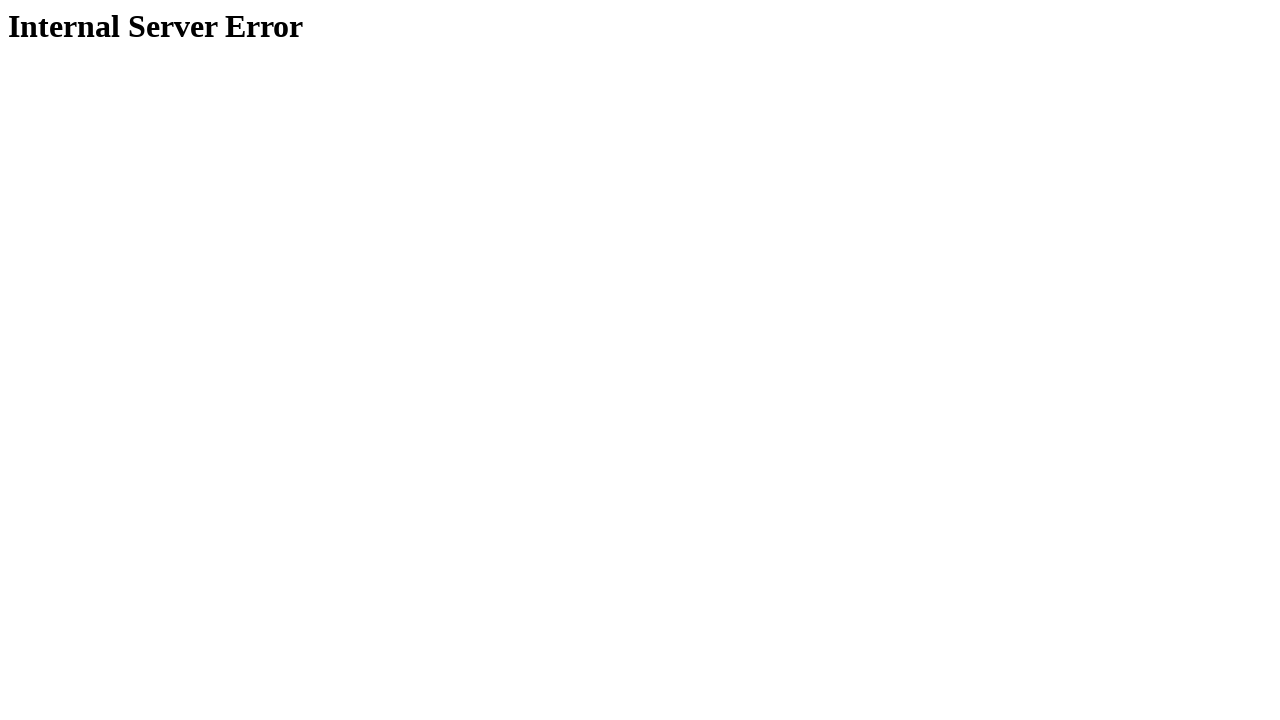

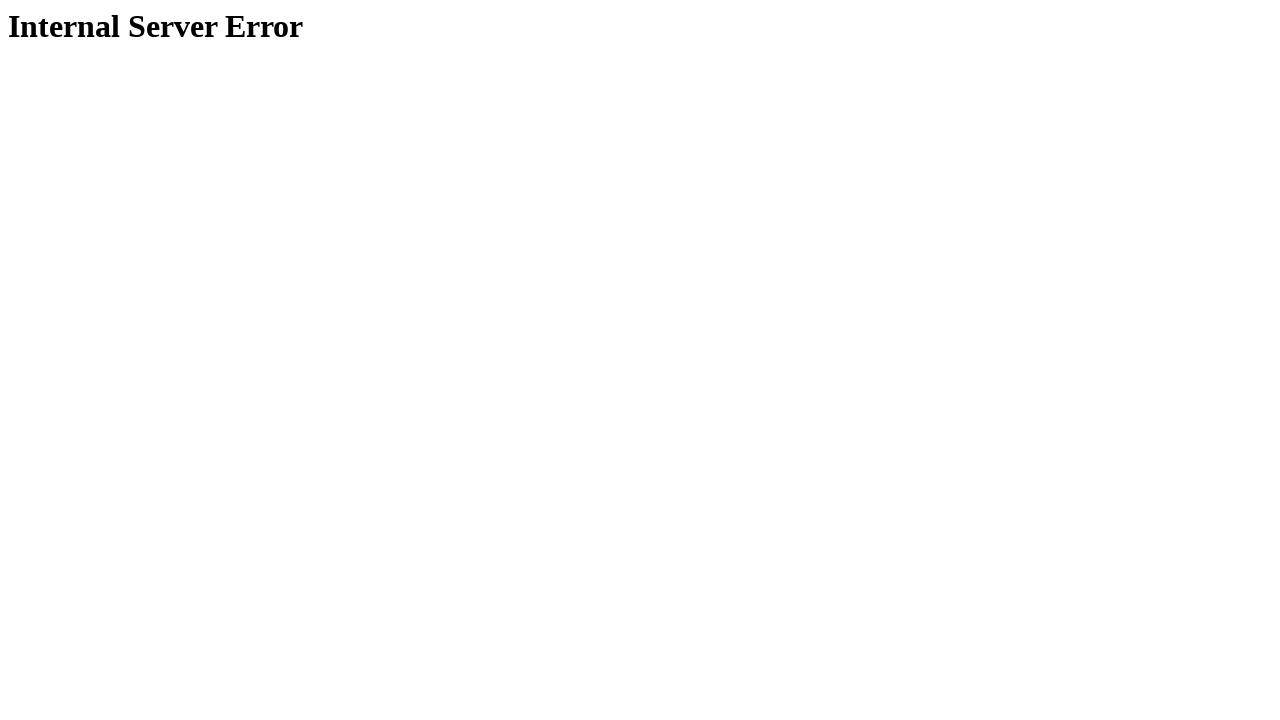